Tests file upload functionality by uploading a file and verifying the uploaded filename is displayed correctly

Starting URL: https://the-internet.herokuapp.com/upload

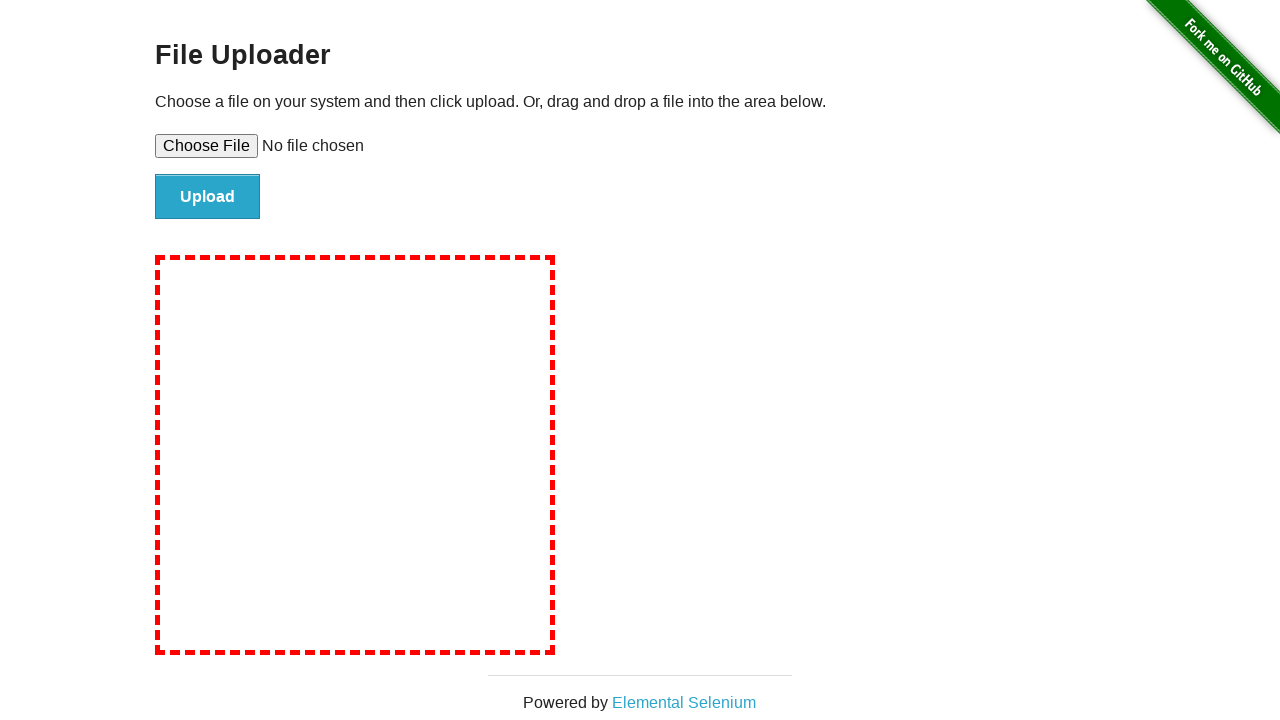

Created temporary test file for upload
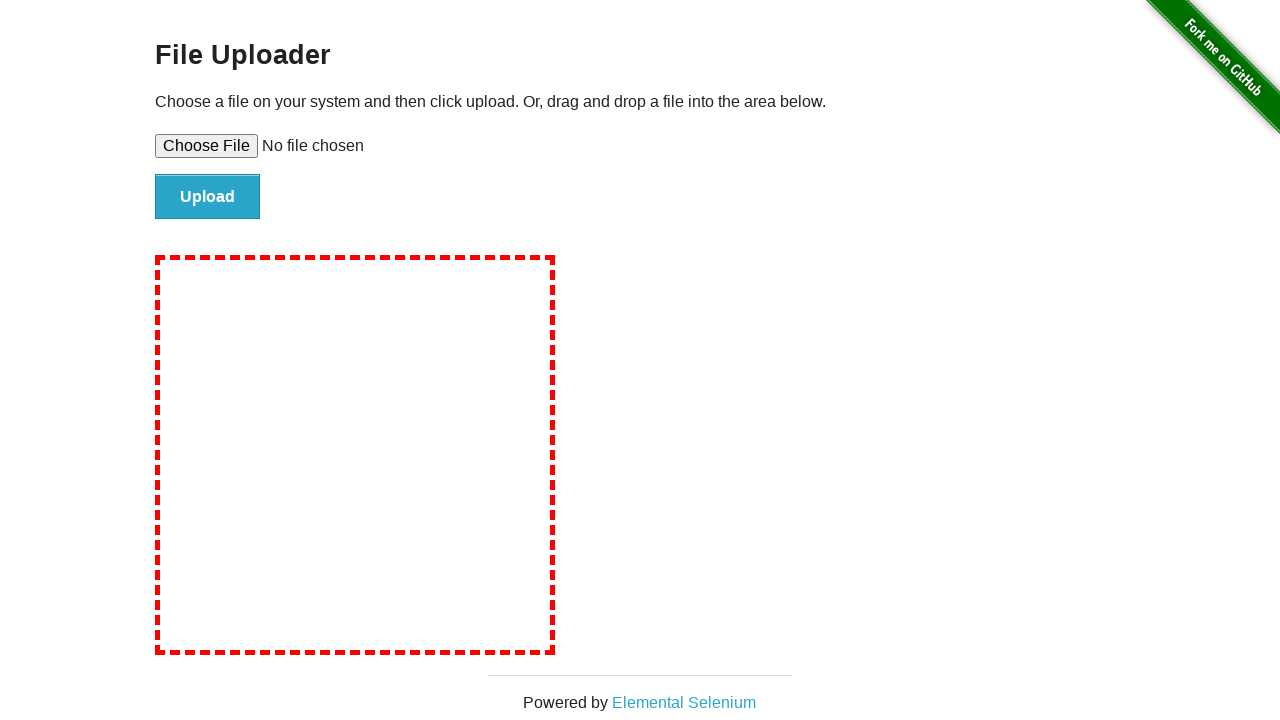

File upload field loaded and is visible
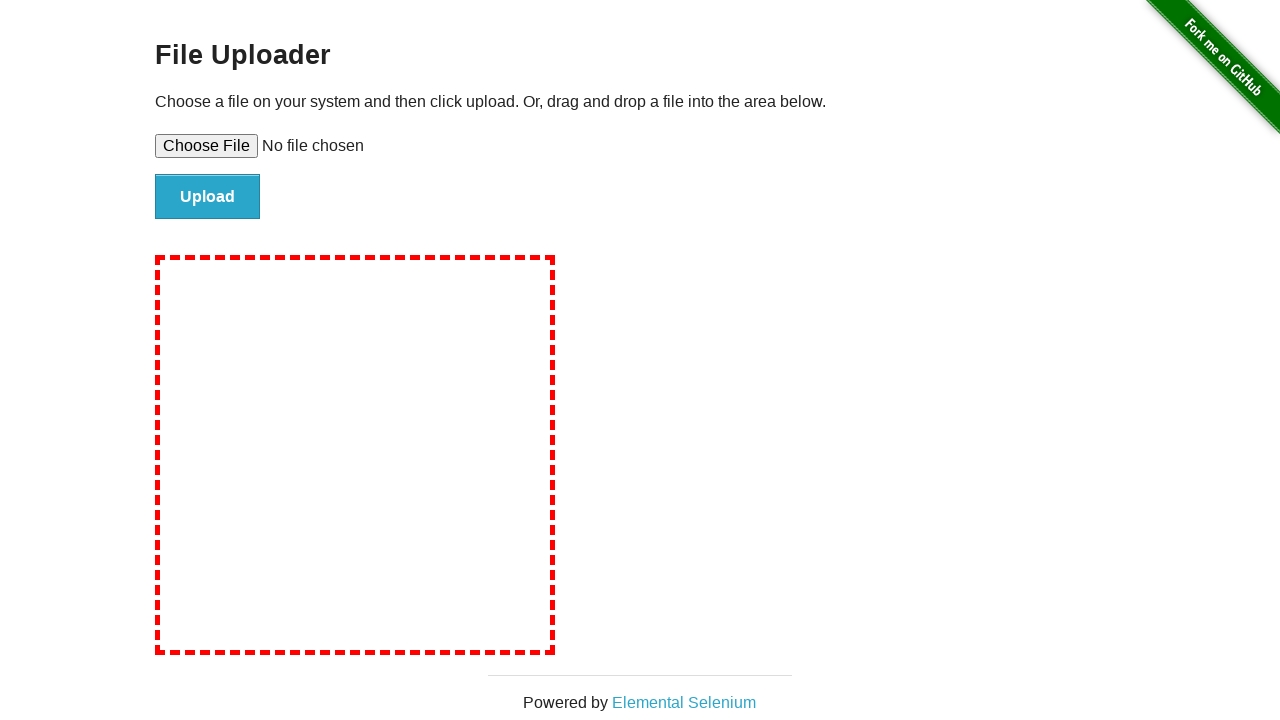

Selected test file for upload
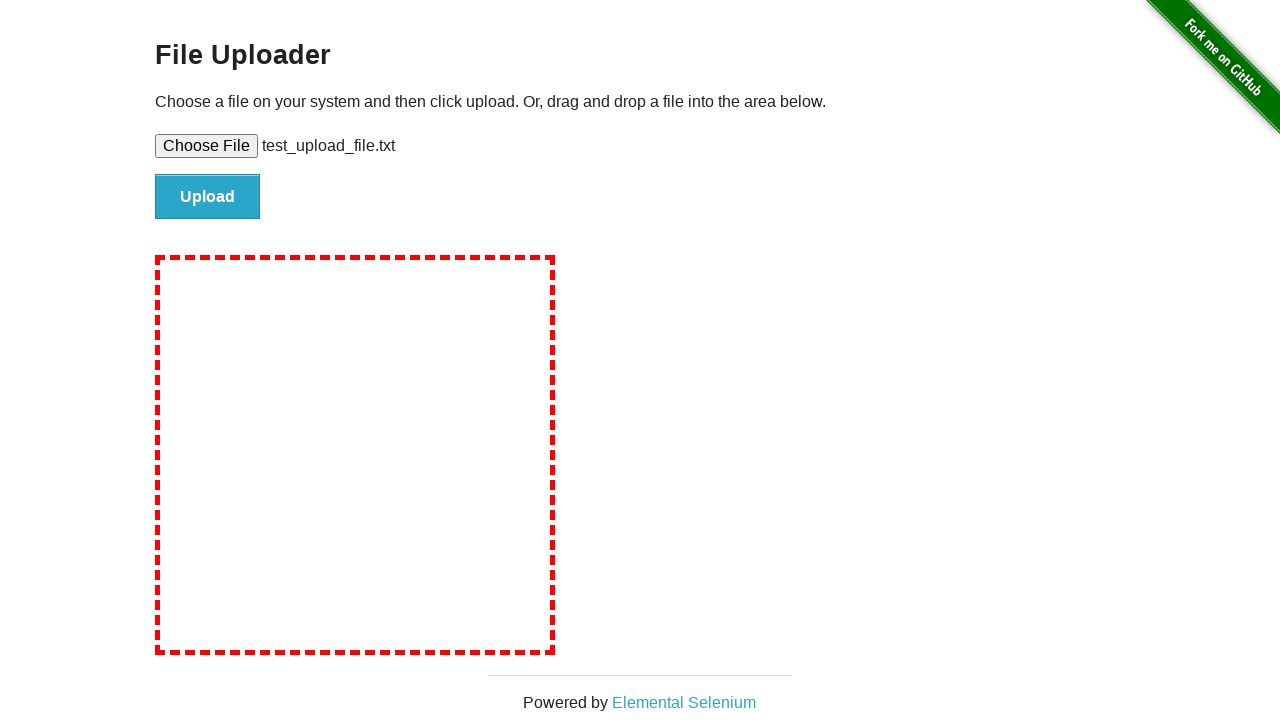

Clicked submit button to upload file at (208, 197) on #file-submit
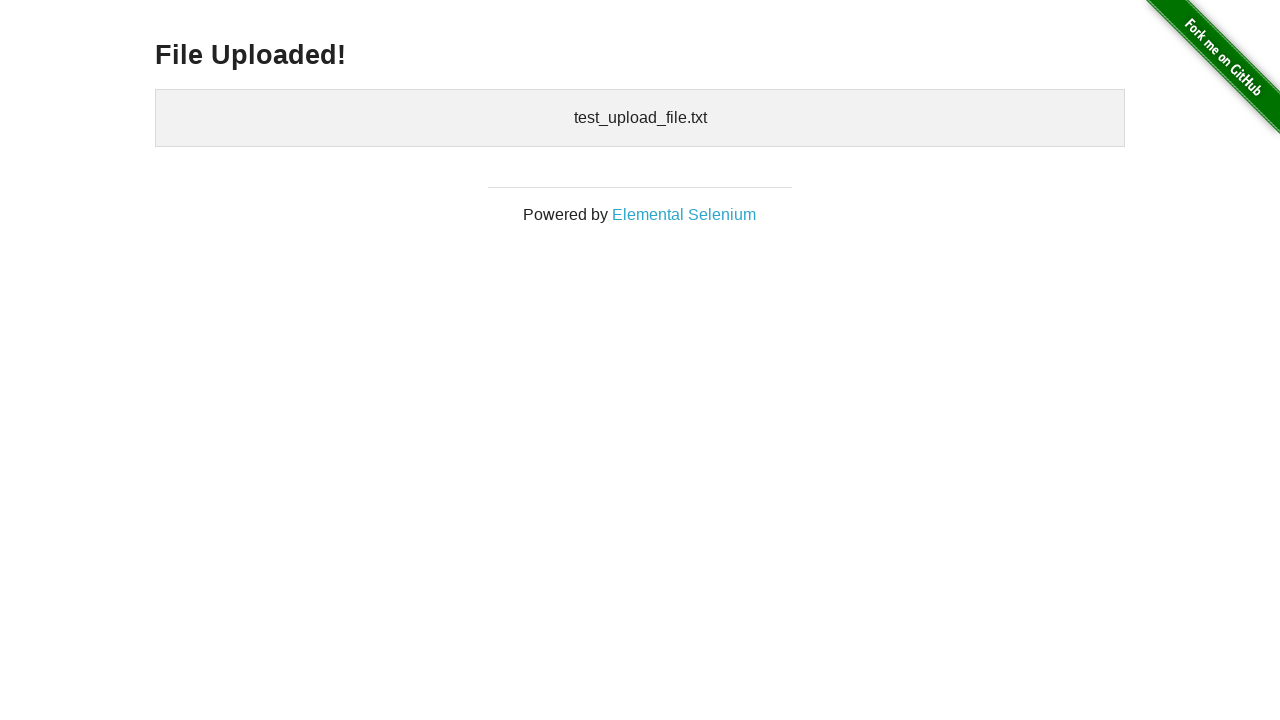

Uploaded file confirmation displayed with filename
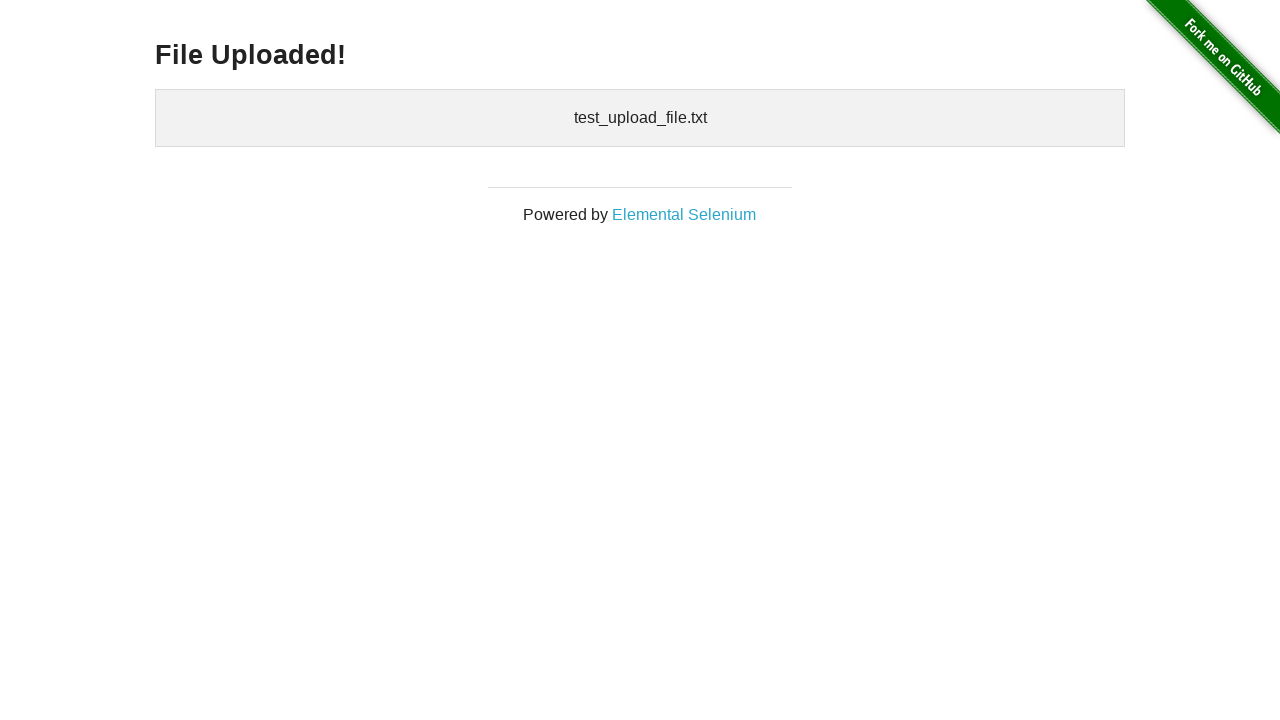

Cleaned up temporary test file
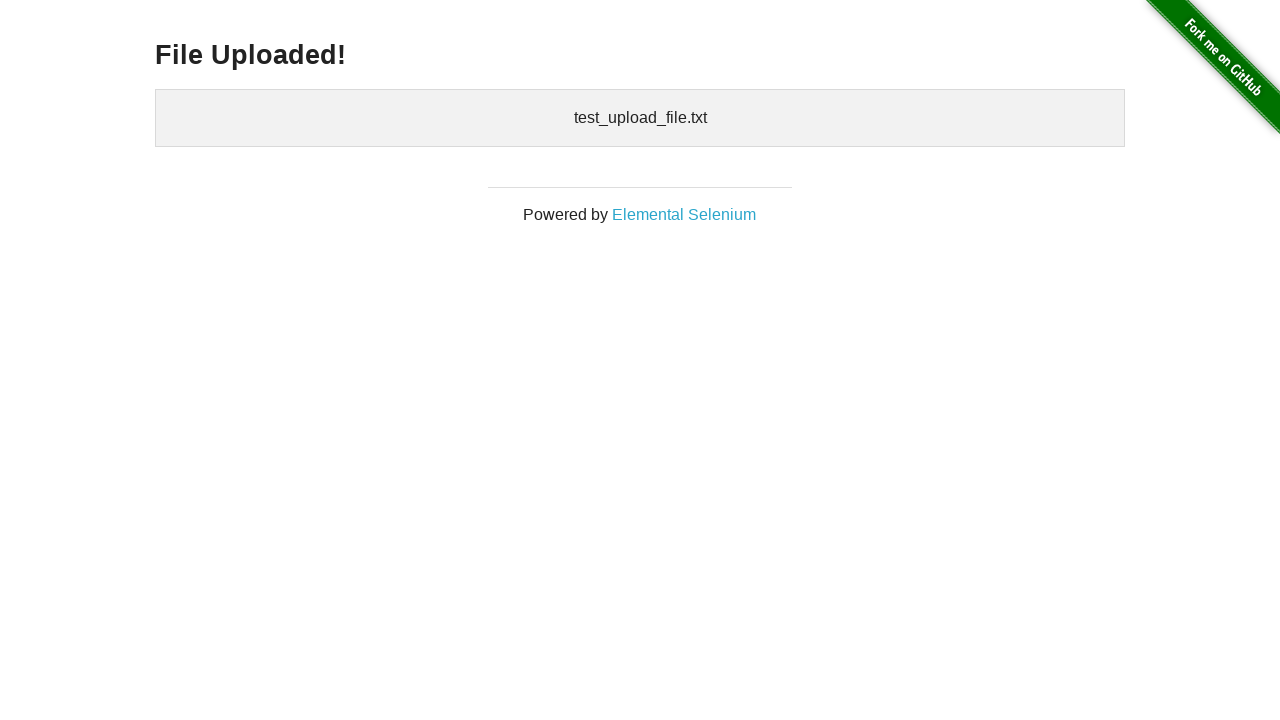

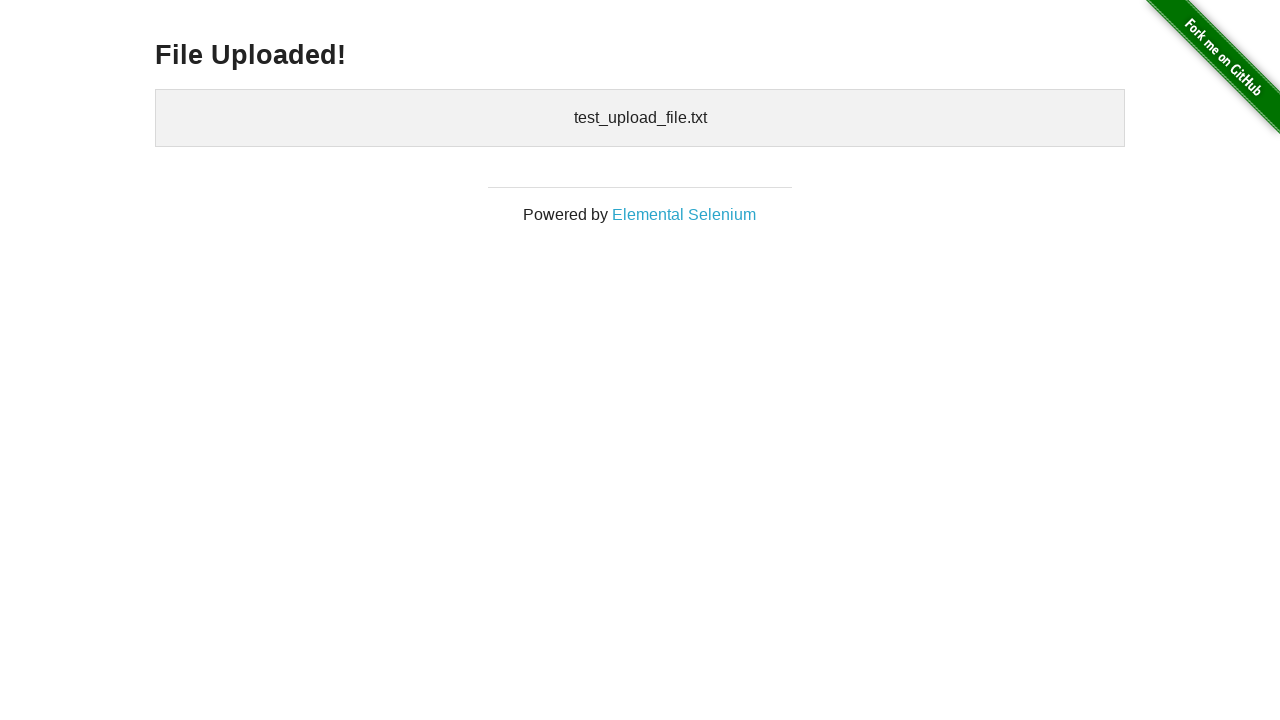